Tests right-click context menu functionality by performing a right-click on a button element

Starting URL: https://swisnl.github.io/jQuery-contextMenu/3.x/demo.html

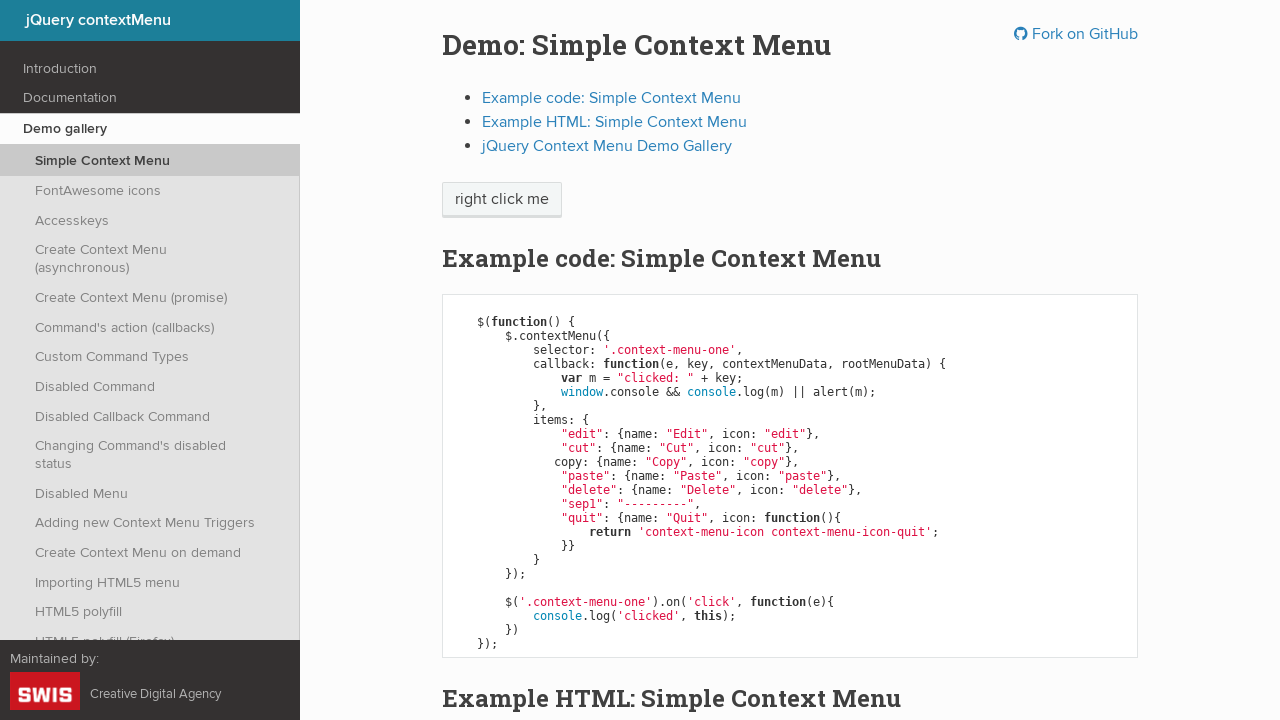

Right-clicked on context menu button at (502, 200) on xpath=//span[@class='context-menu-one btn btn-neutral']
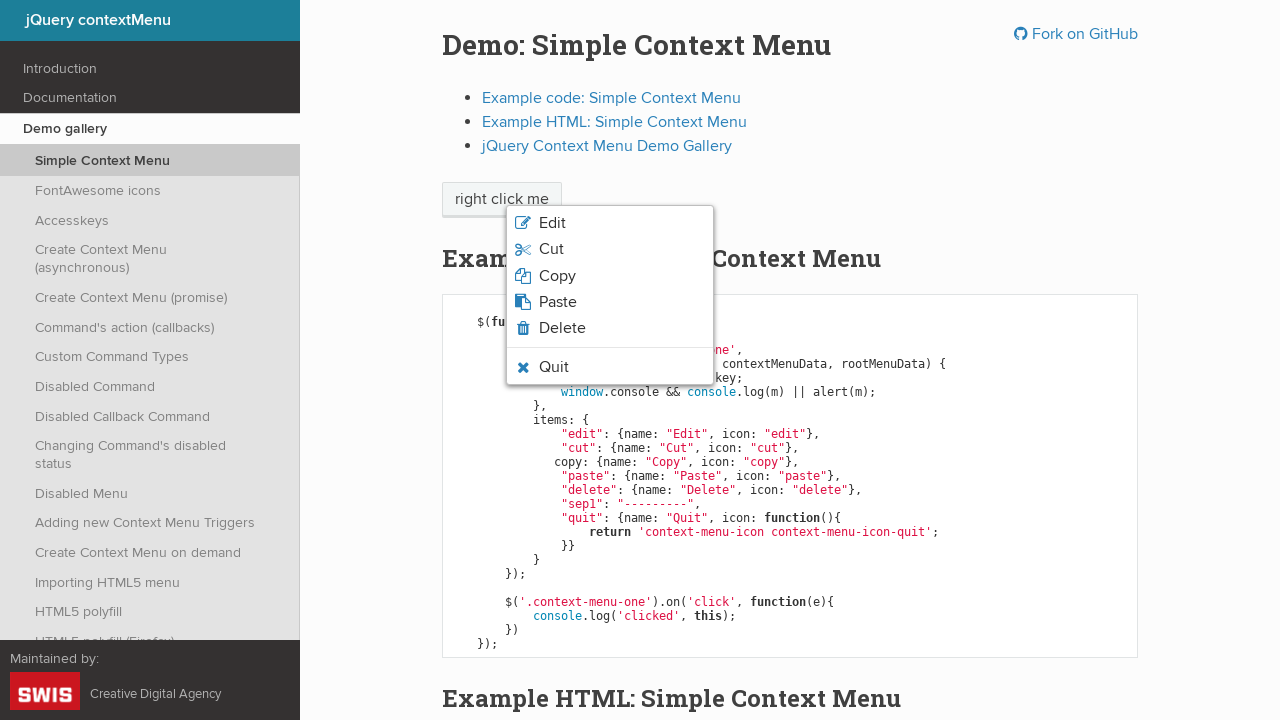

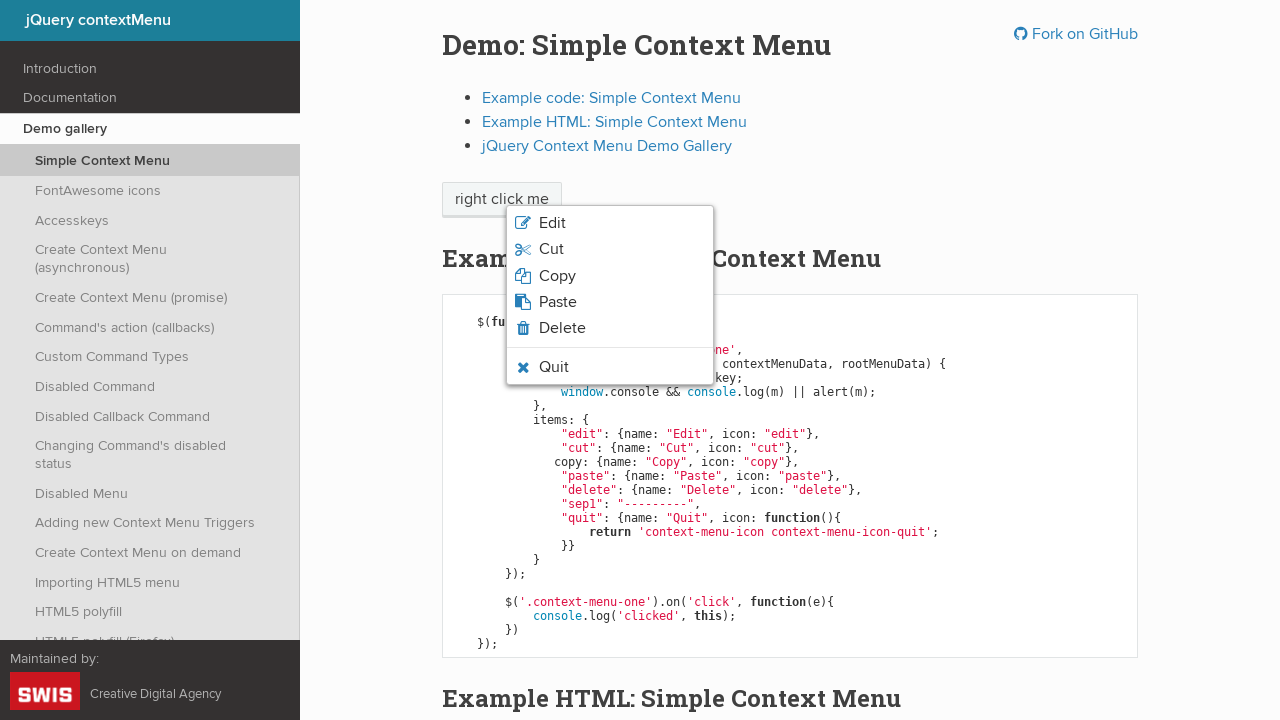